Fills in first name and last name input fields

Starting URL: https://trytestingthis.netlify.app/

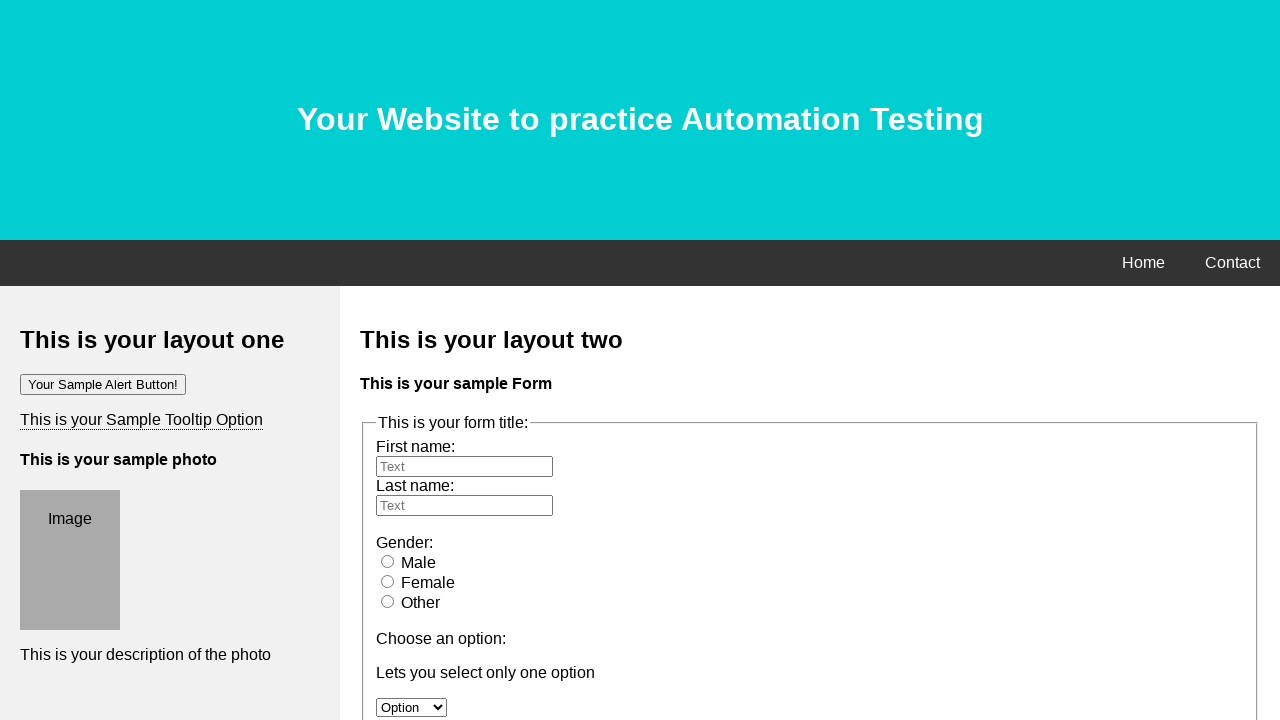

Filled first name field with 'Sarah J' on #fname
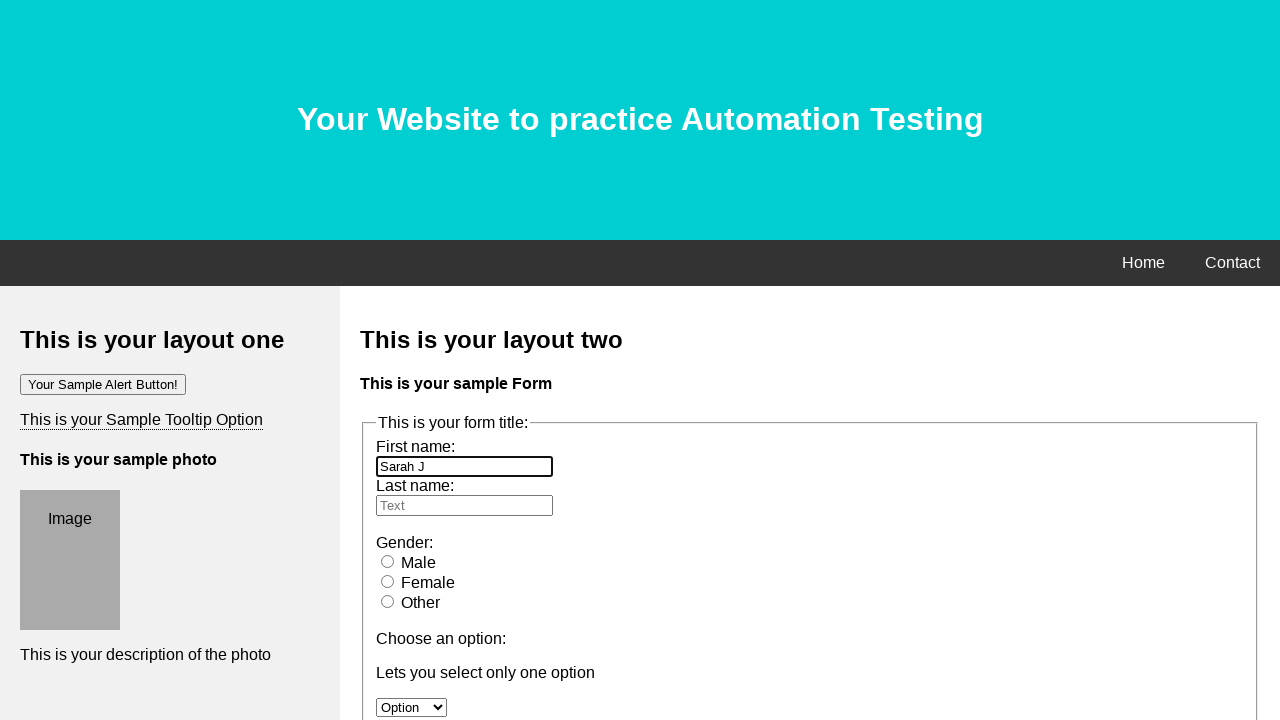

Filled last name field with 'Thompson' on #lname
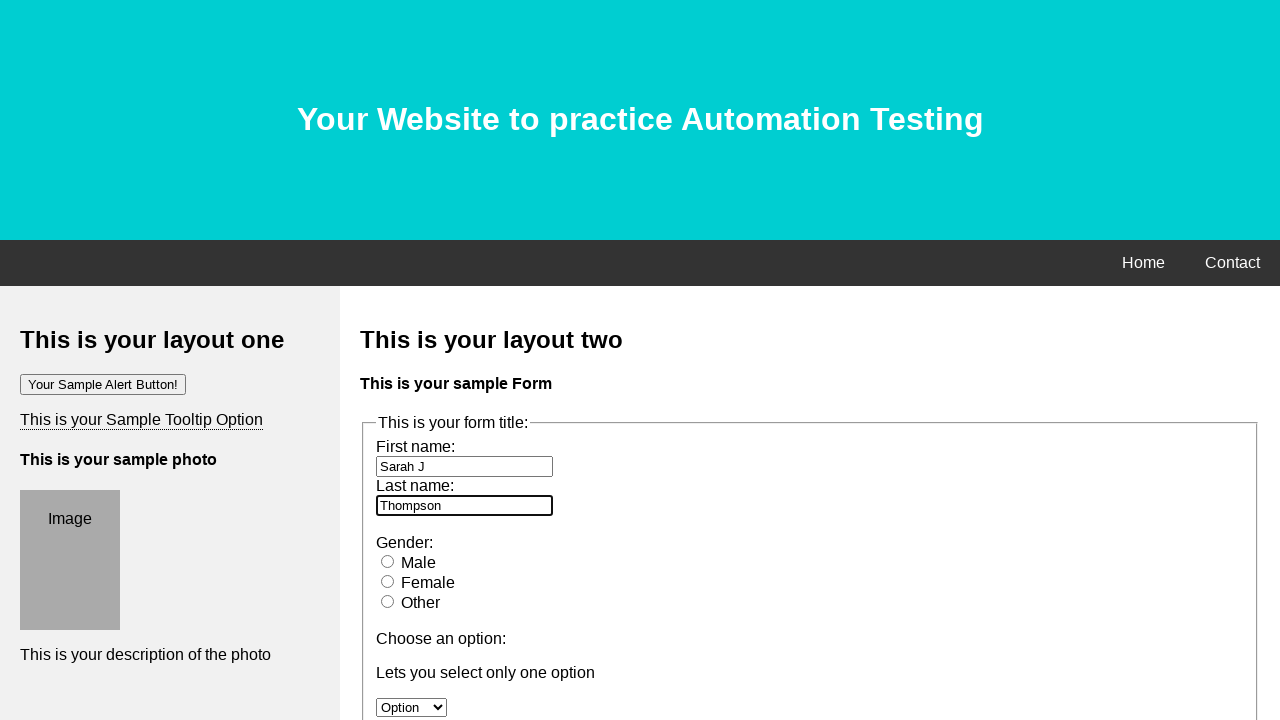

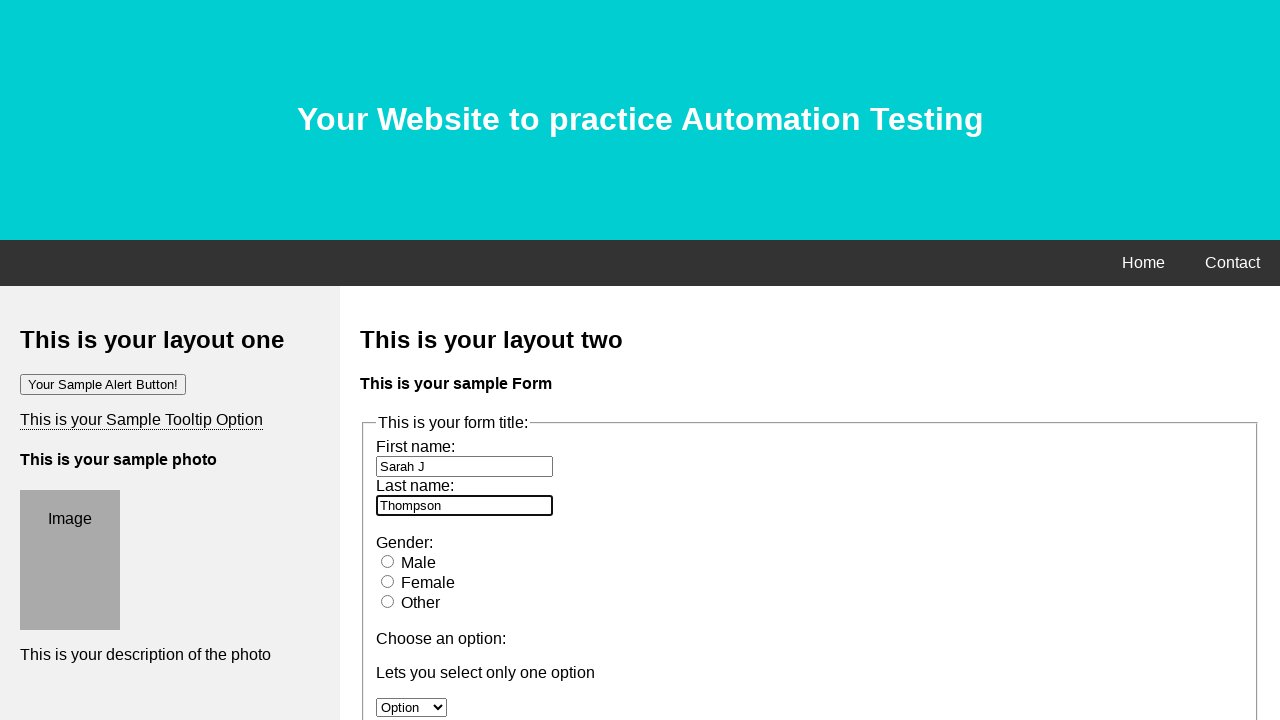